Tests new tab handling by clicking a button that opens a new tab, switching to the new tab to verify content, then switching back to the parent tab

Starting URL: https://demoqa.com/browser-windows

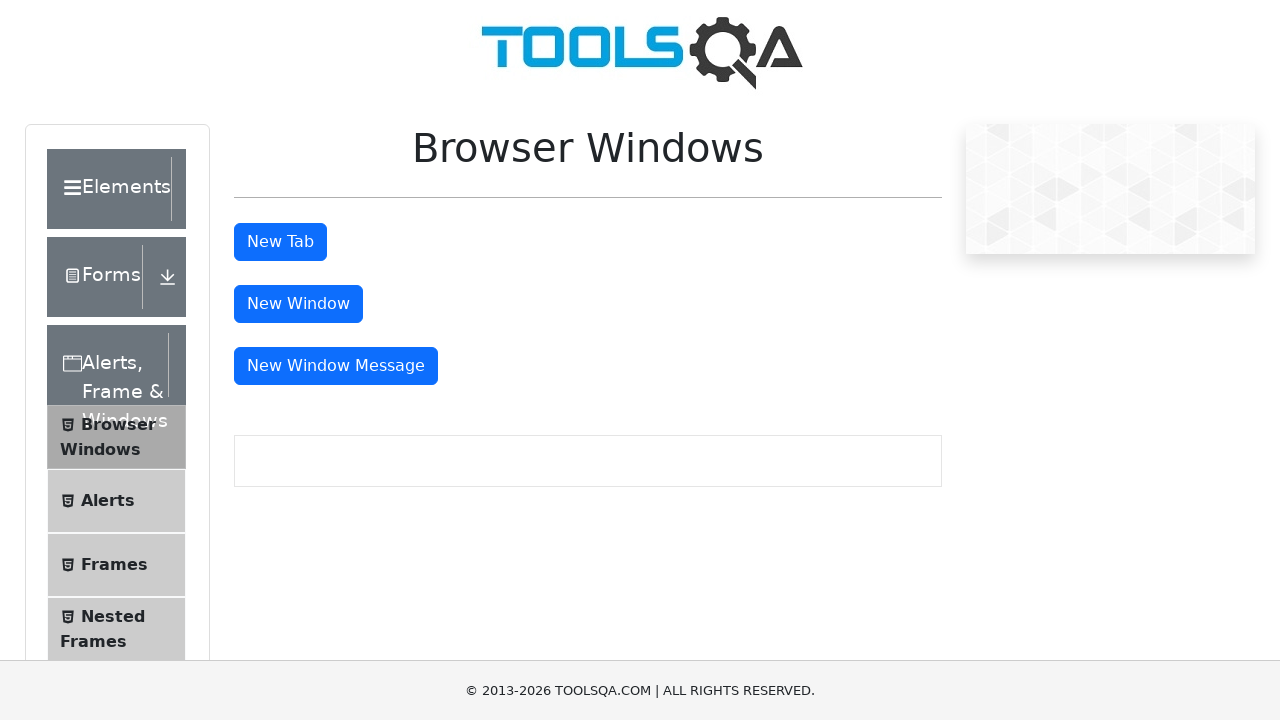

Clicked button to open new tab at (280, 242) on #tabButton
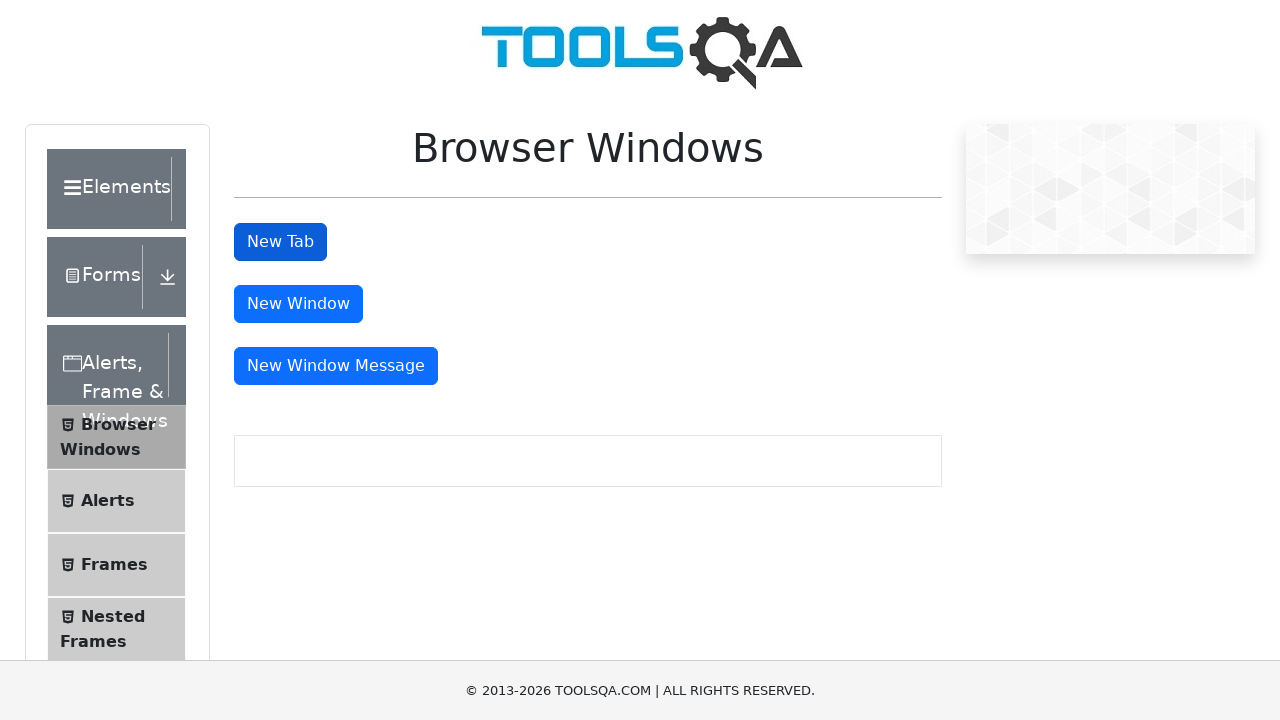

New tab opened and captured
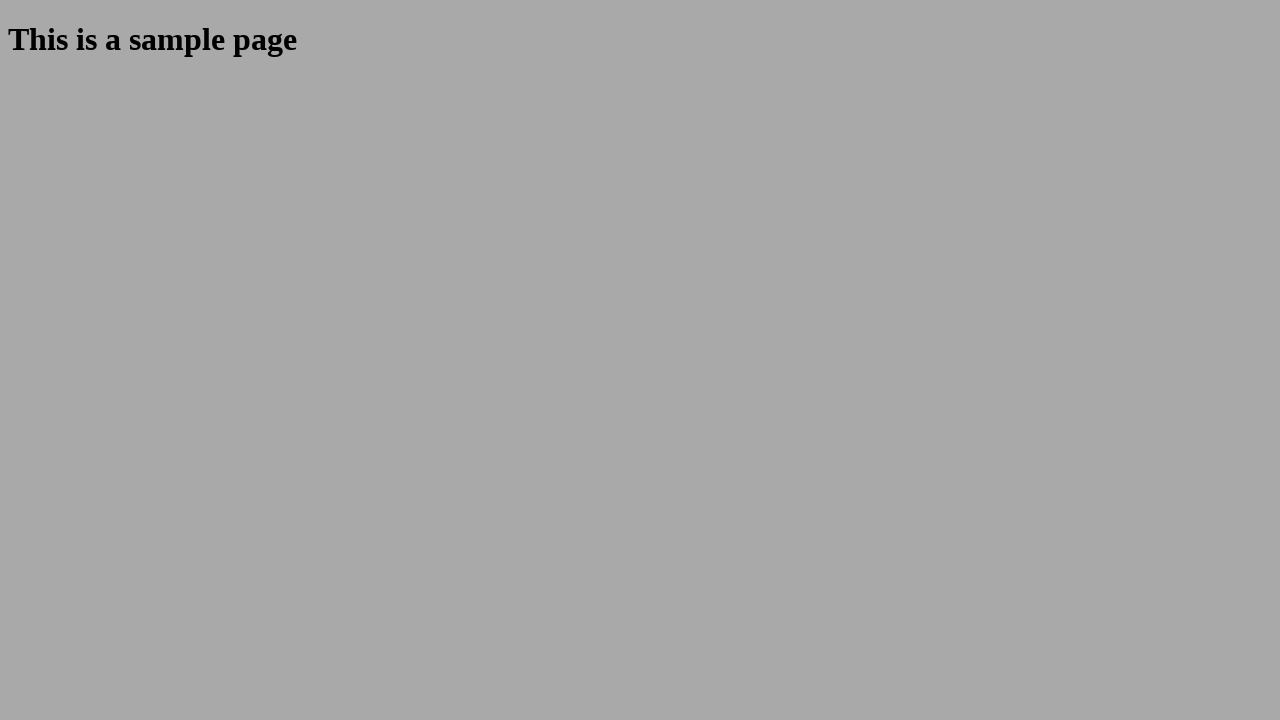

Waited for header element to load in new tab
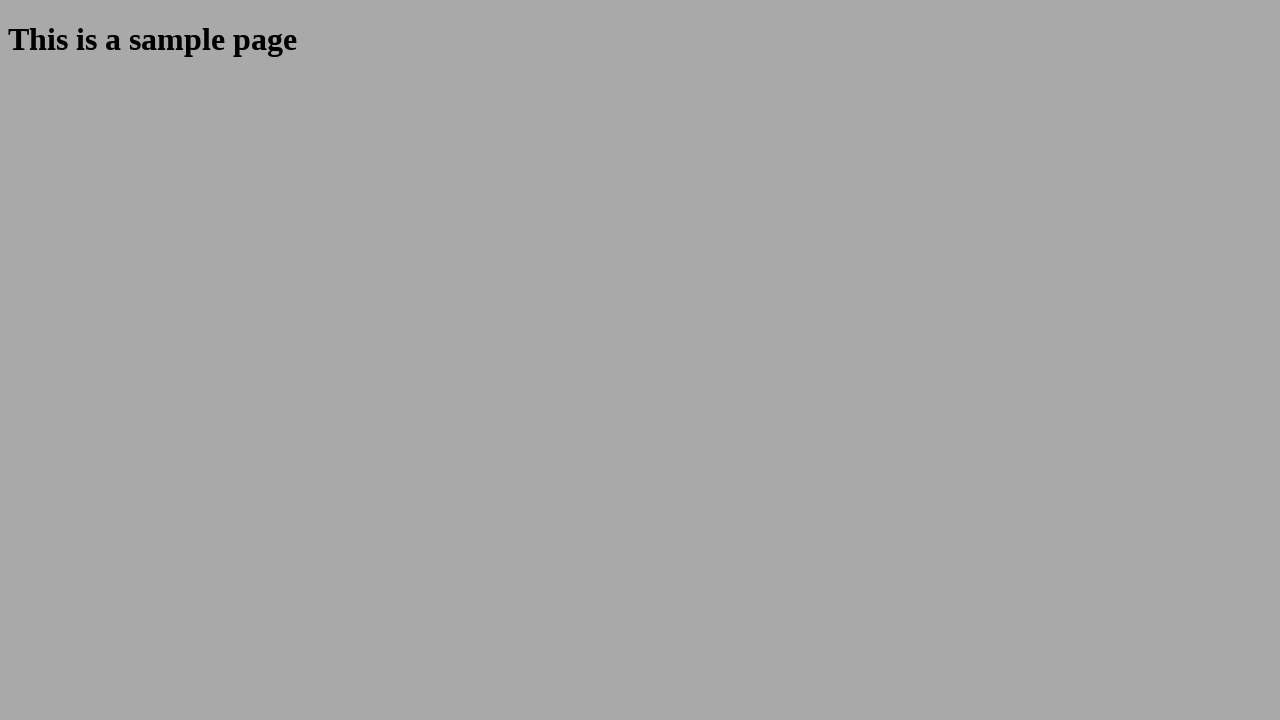

Retrieved header text from new tab: 'This is a sample page'
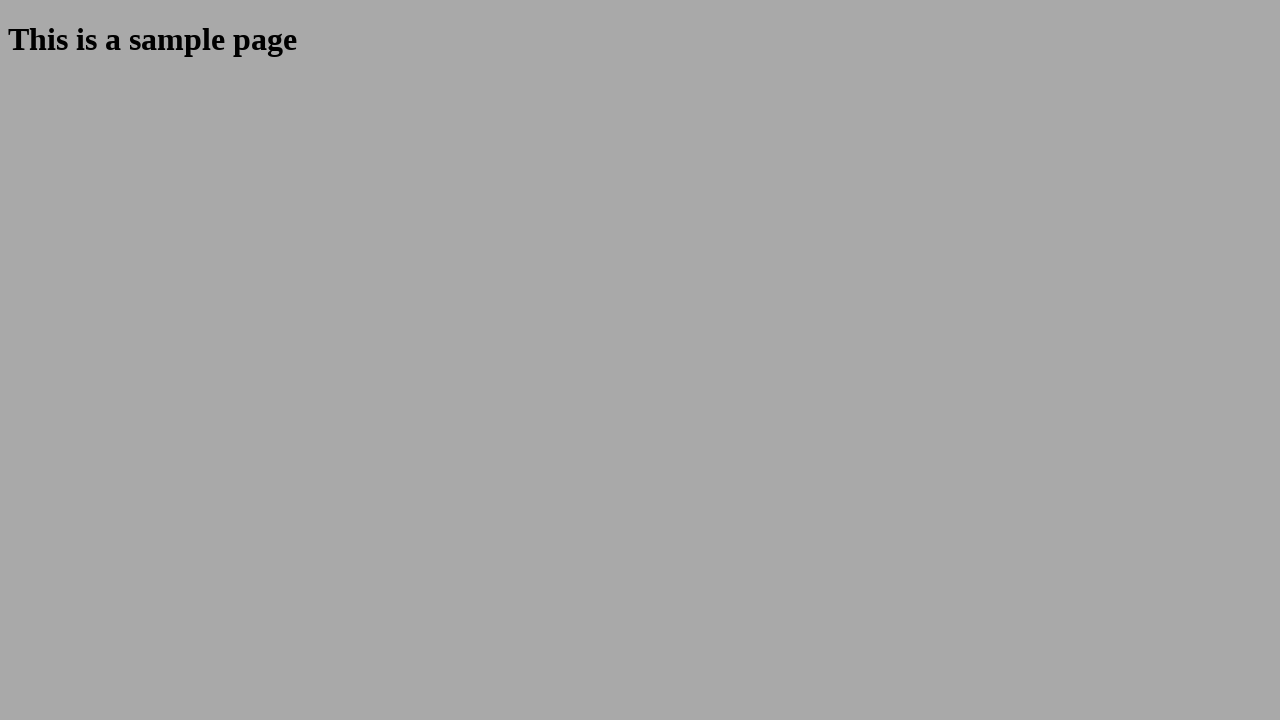

Switched back to parent tab and verified button text: 'New Tab'
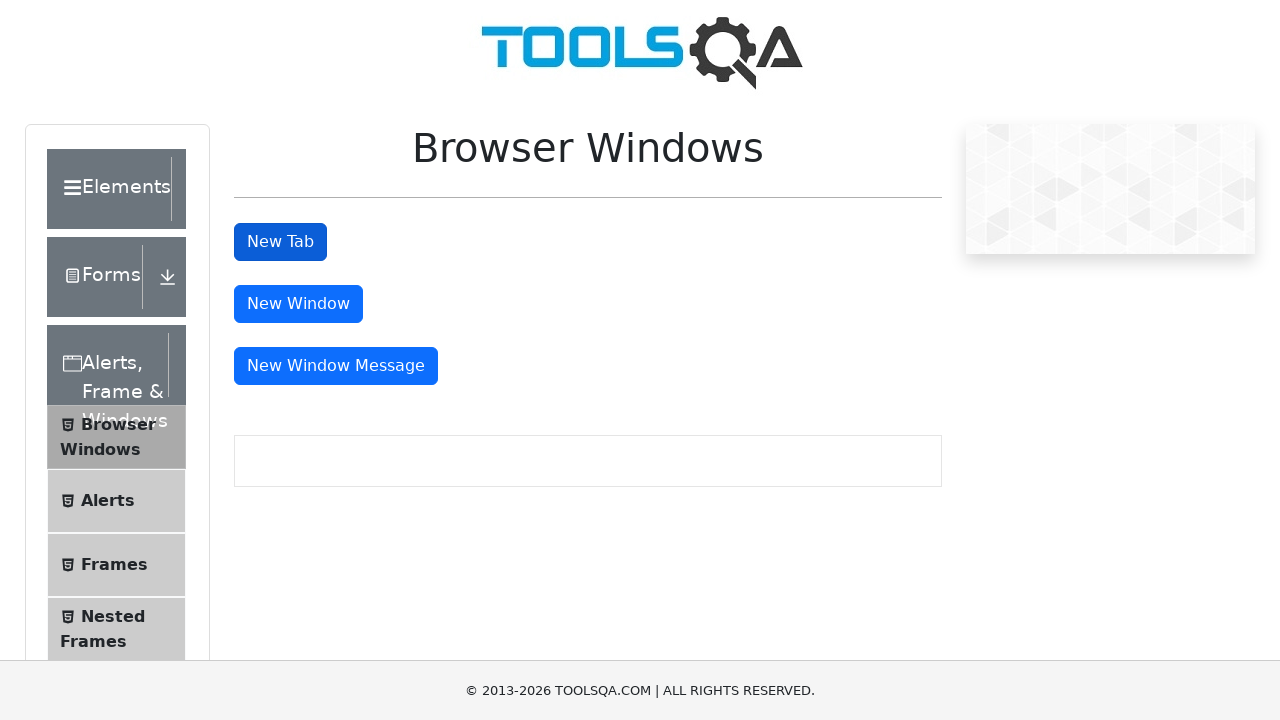

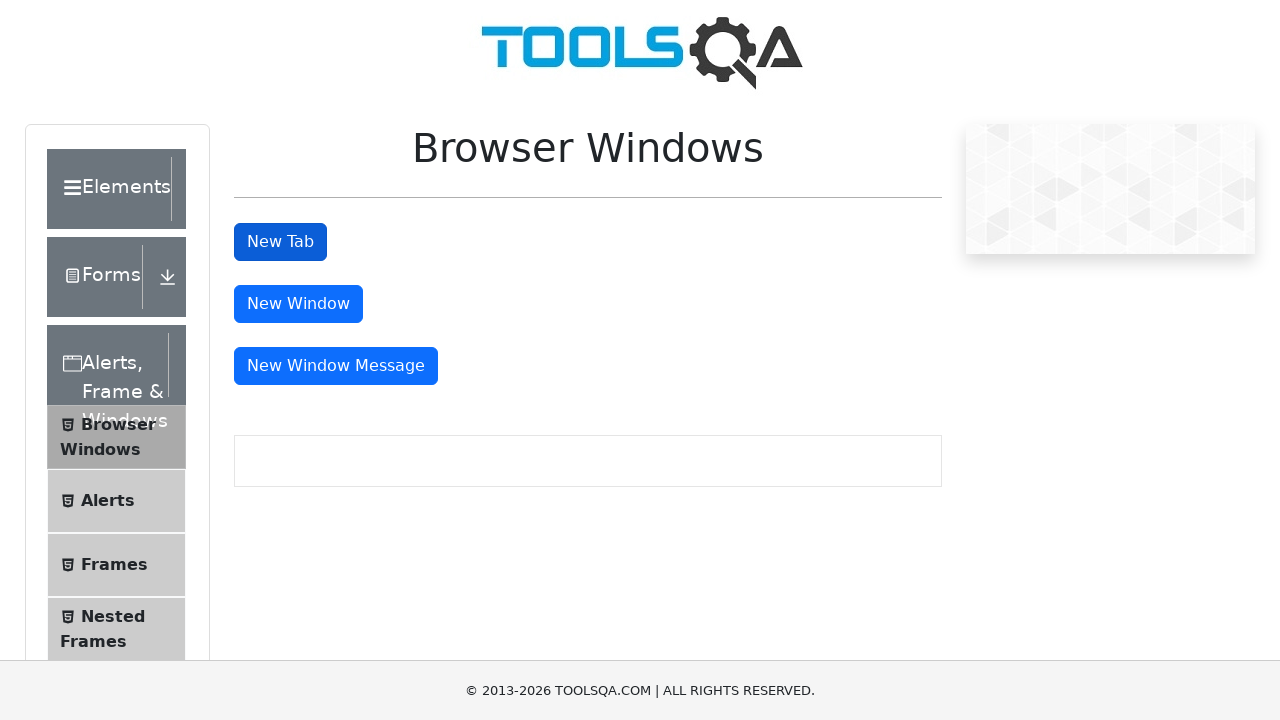